Tests the search functionality on Falabella e-commerce site by entering a search term, submitting the search, verifying results appear, and navigating through pagination.

Starting URL: https://www.falabella.com/falabella-cl

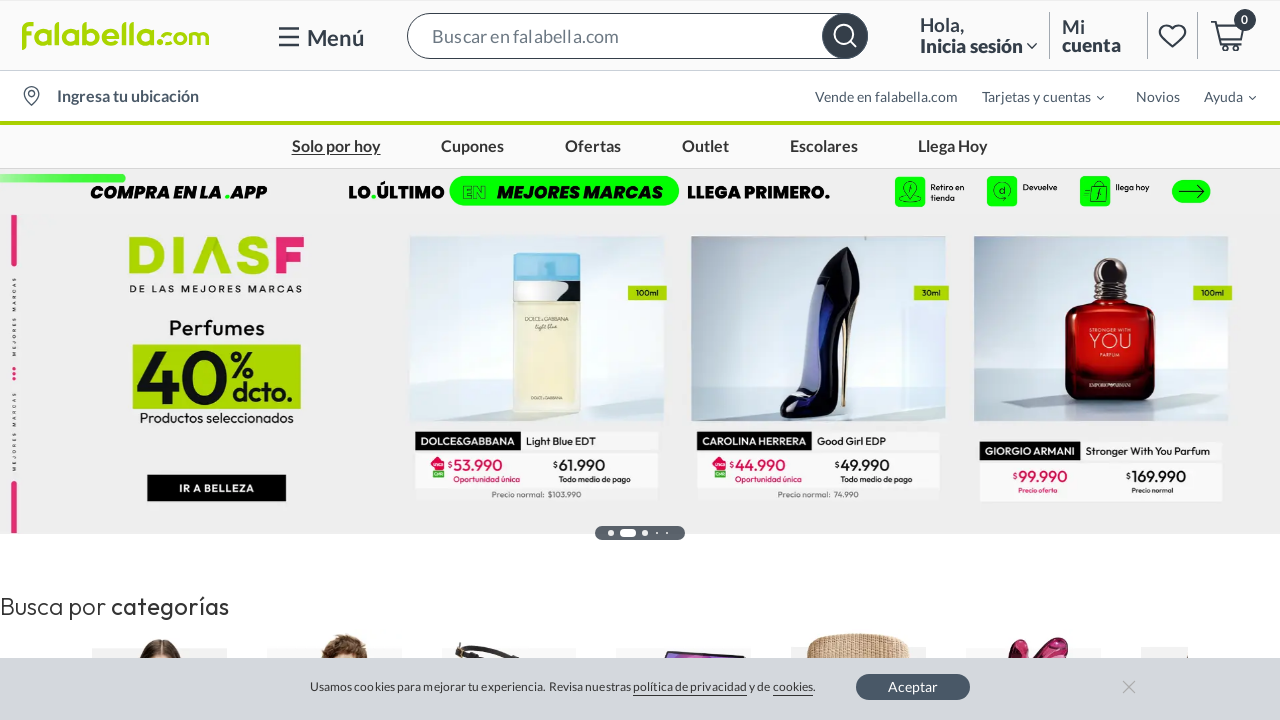

Filled search field with 'notebook hp' on #testId-SearchBar-Input
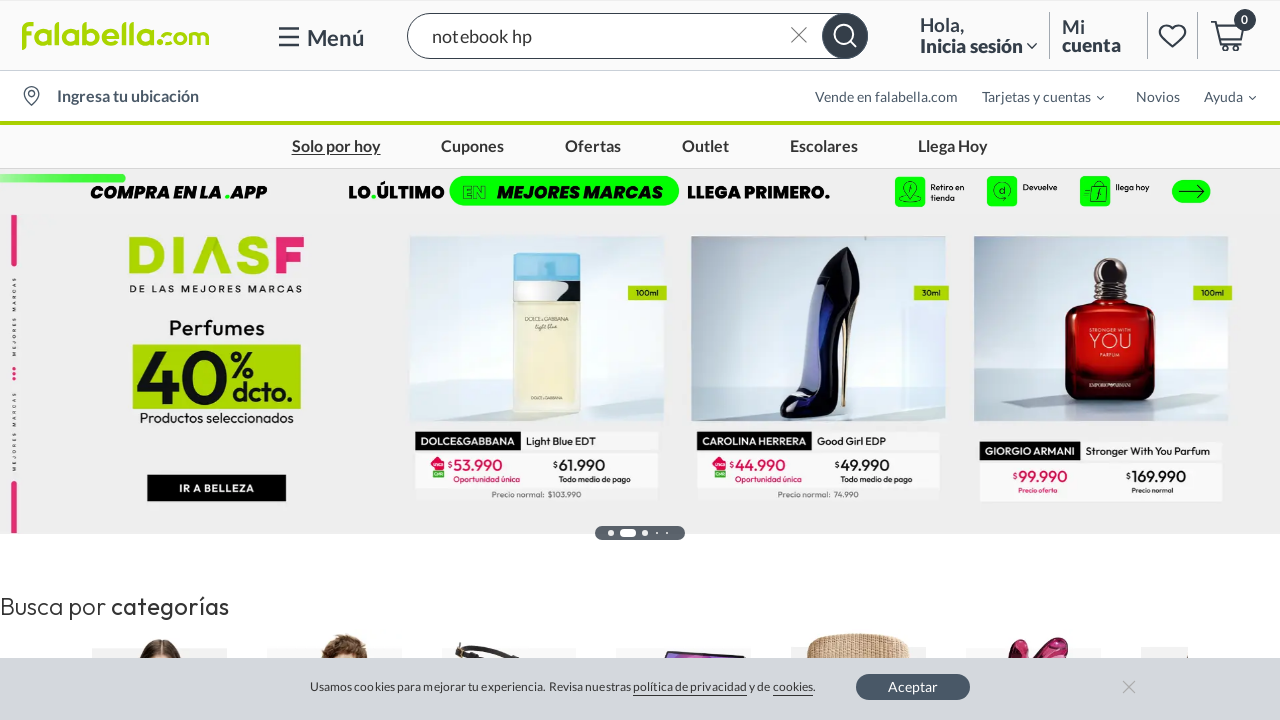

Pressed Enter to submit search query on #testId-SearchBar-Input
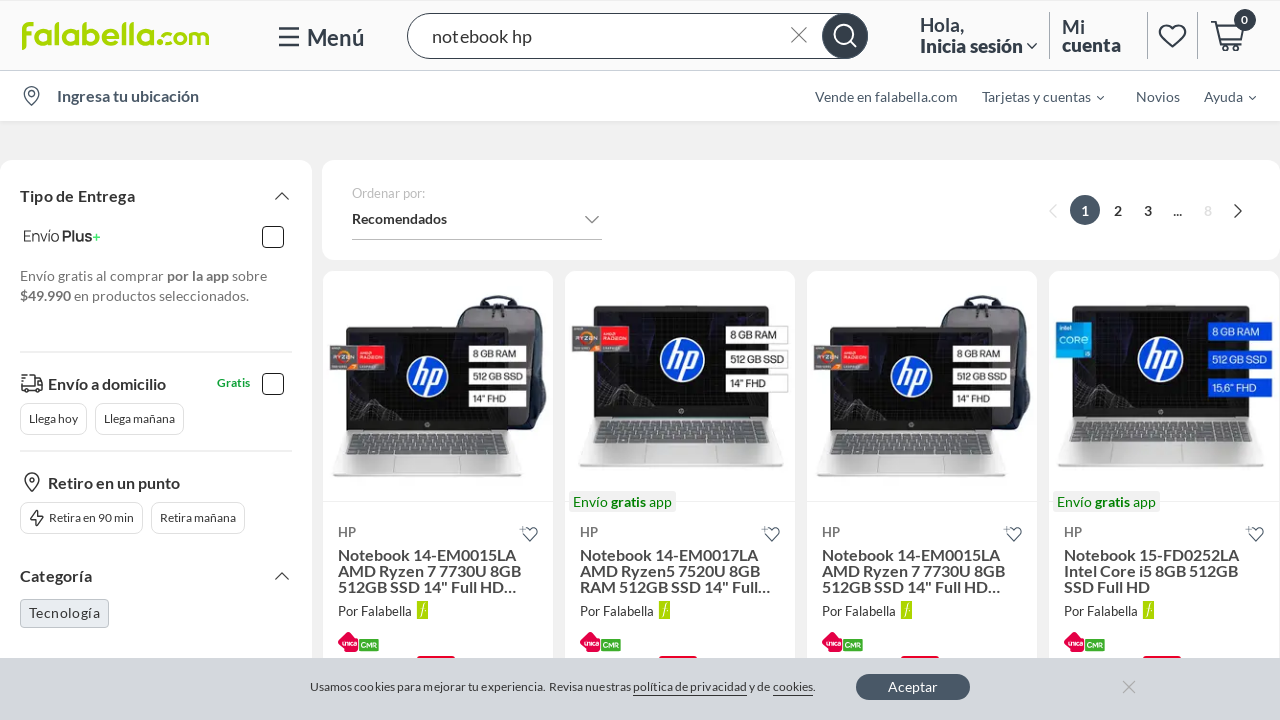

Search results loaded and displayed
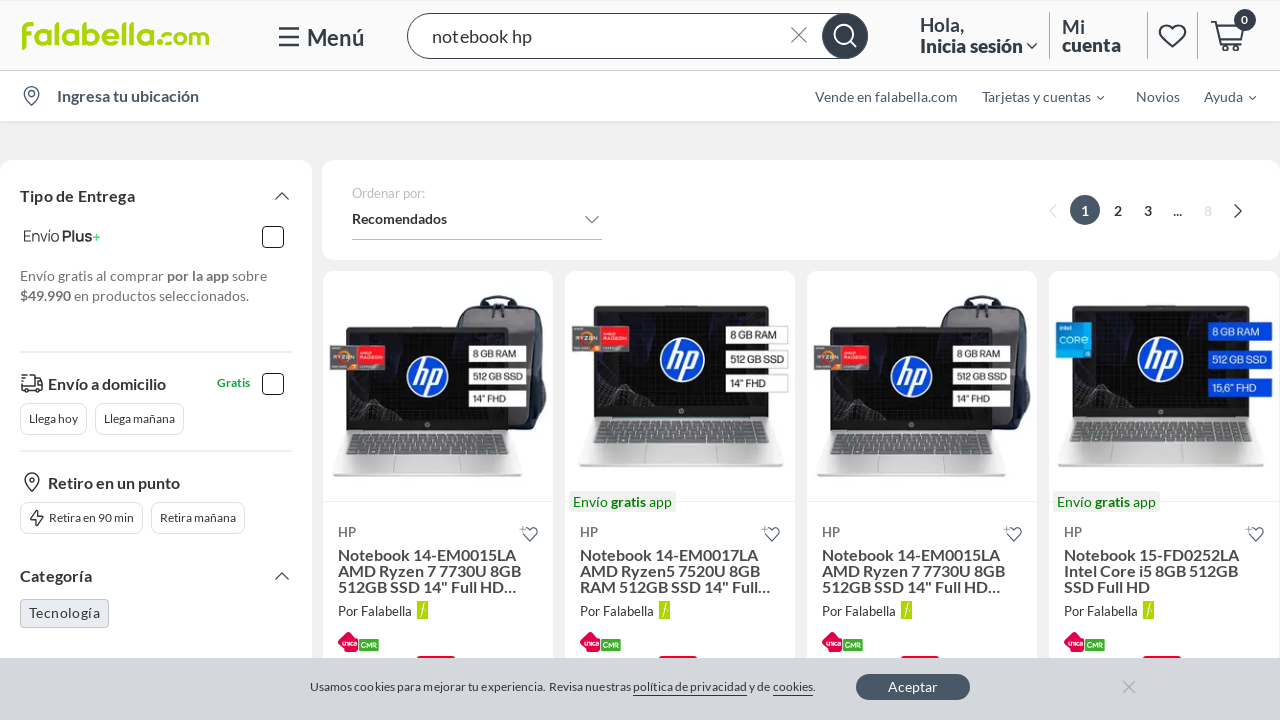

Waited for products to fully render
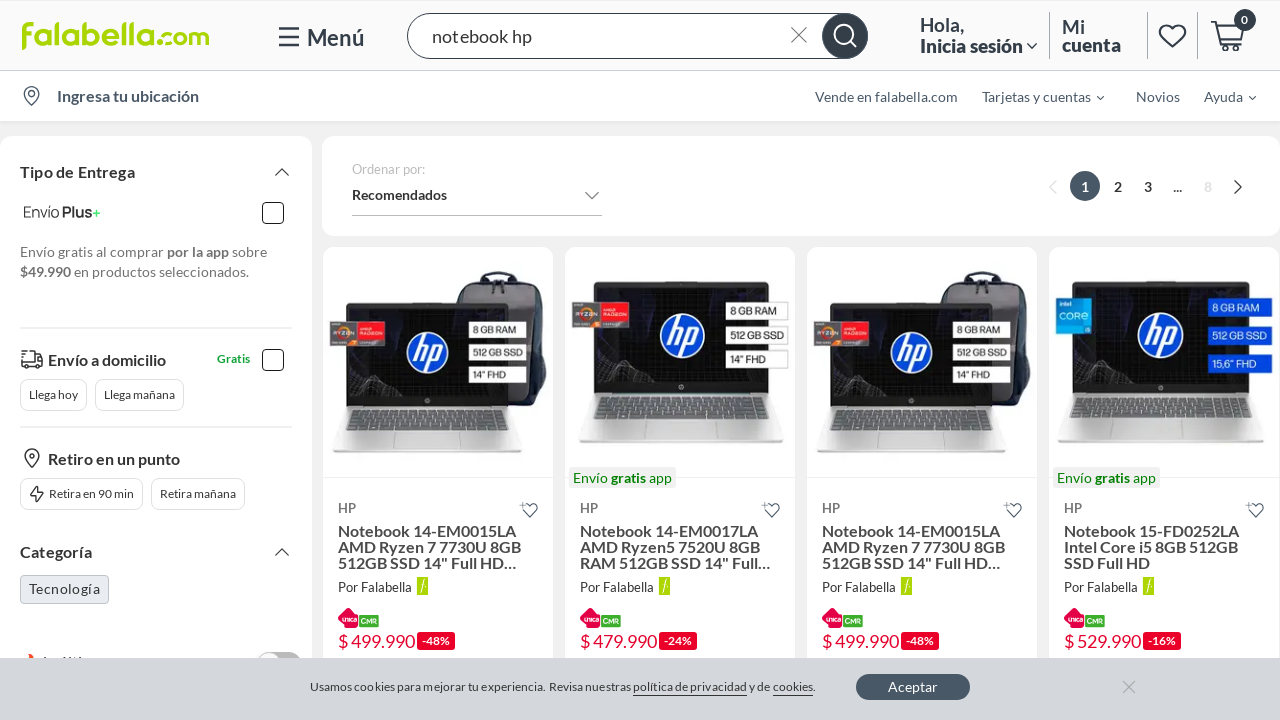

Scrolled to bottom of page to reveal pagination controls
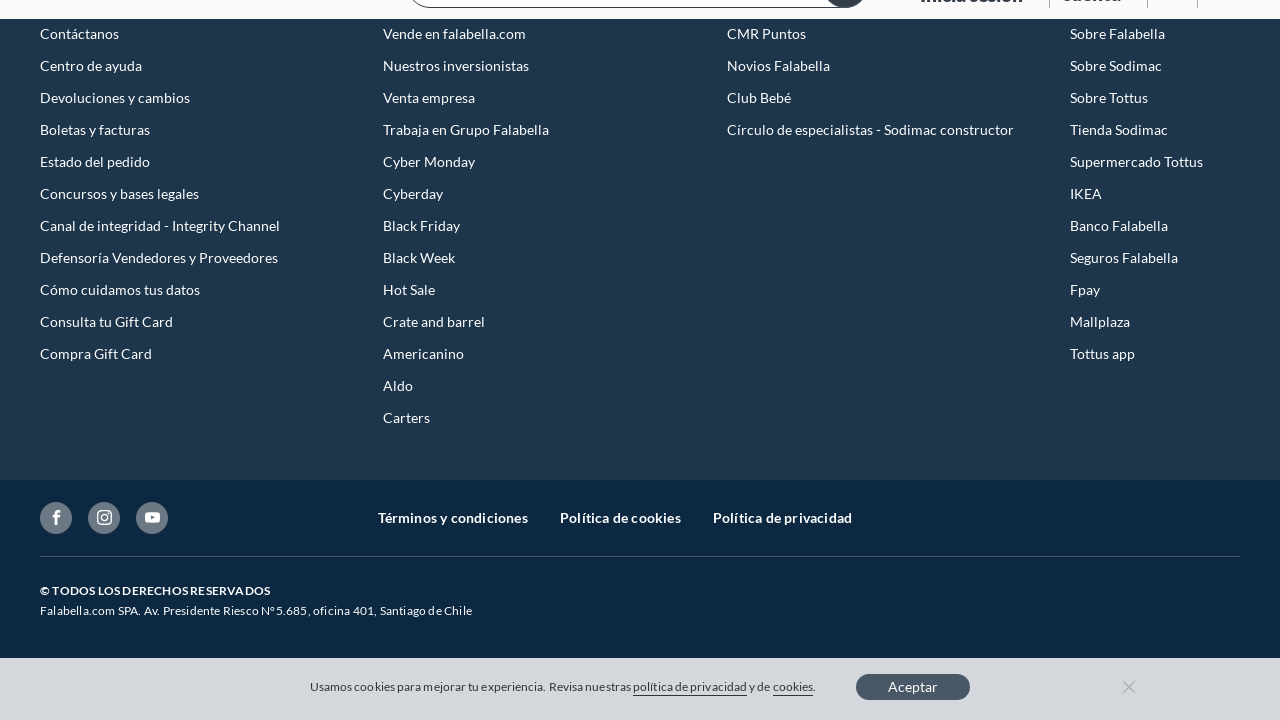

No more pages available or pagination button not clickable on #testId-pagination-bottom-arrow-right i
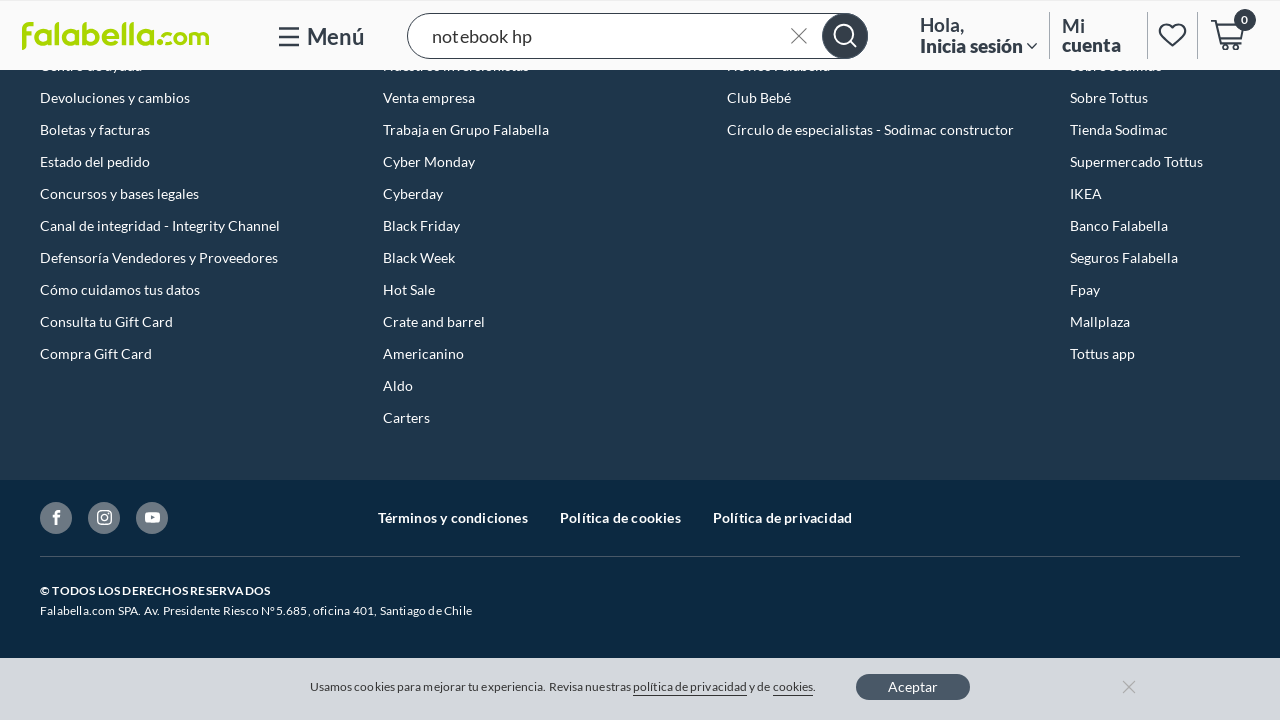

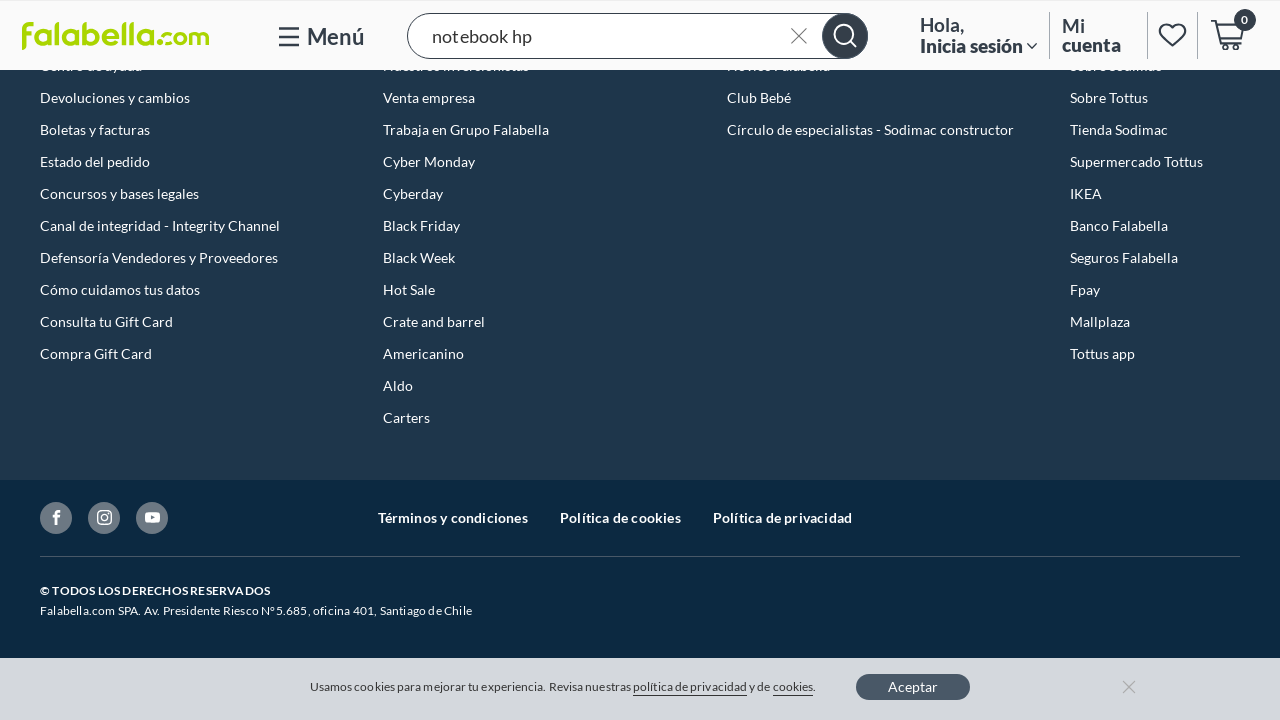